Tests right-click context menu functionality by right-clicking on a designated area, verifying and dismissing the resulting alert, then clicking a link that opens in a new tab and verifying the content on the new page.

Starting URL: https://the-internet.herokuapp.com/context_menu

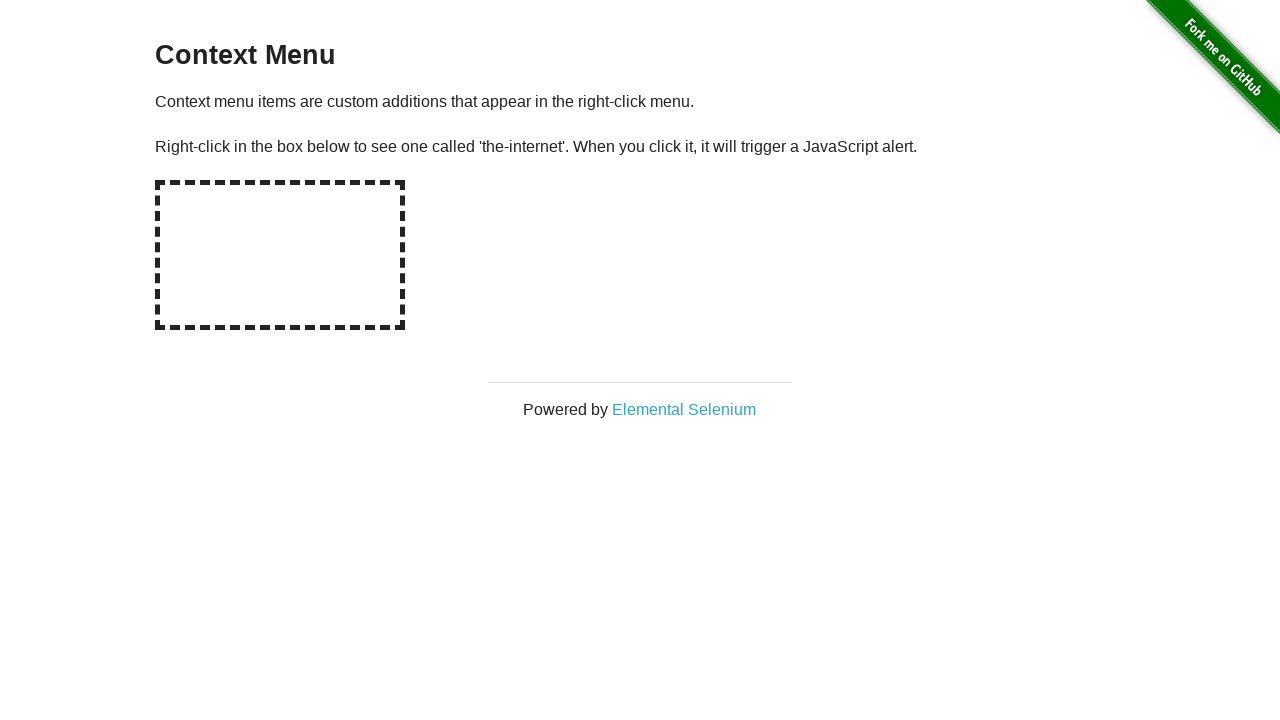

Right-clicked on the hot-spot area to trigger context menu at (280, 255) on #hot-spot
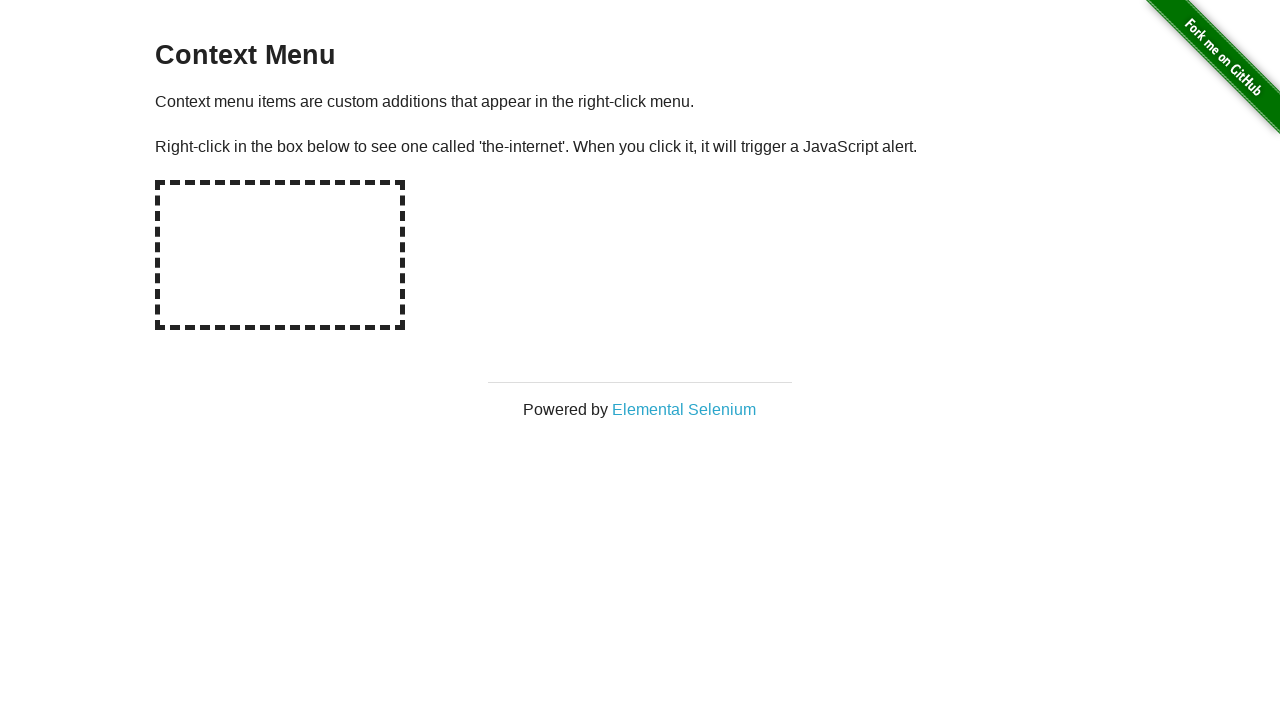

Set up dialog handler to capture and accept alerts
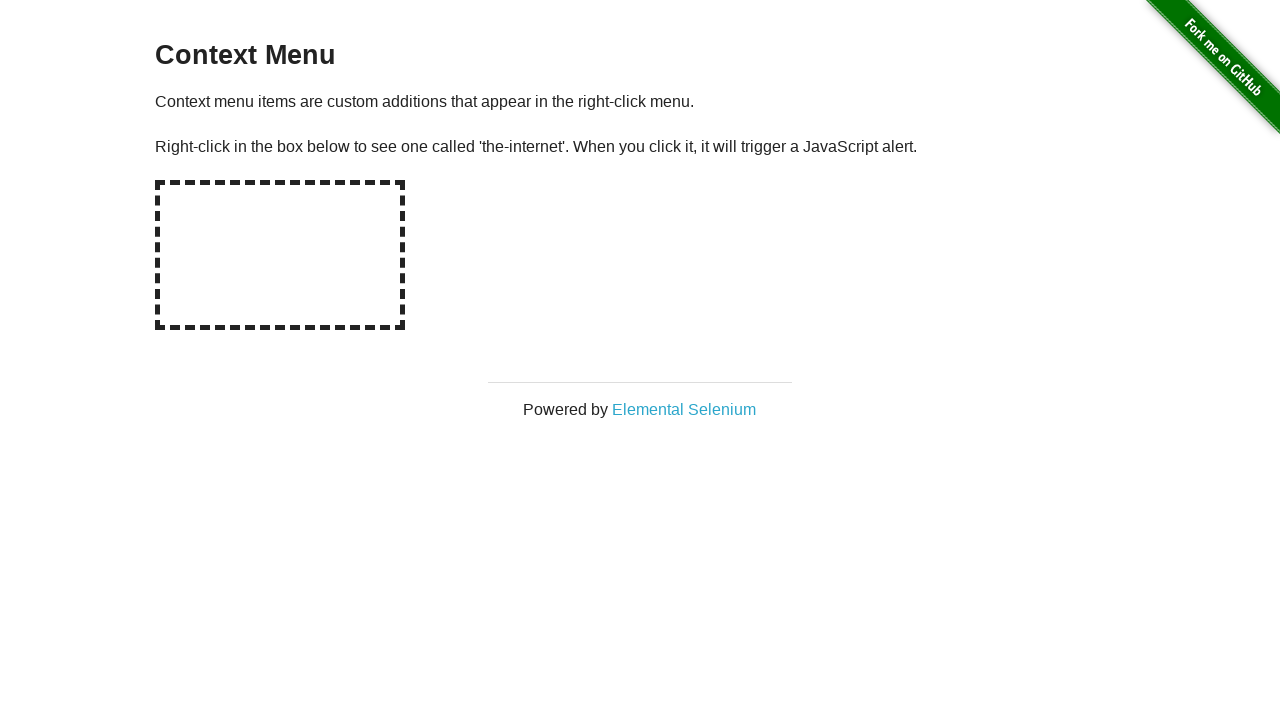

Right-clicked on hot-spot again to trigger alert with handler active at (280, 255) on #hot-spot
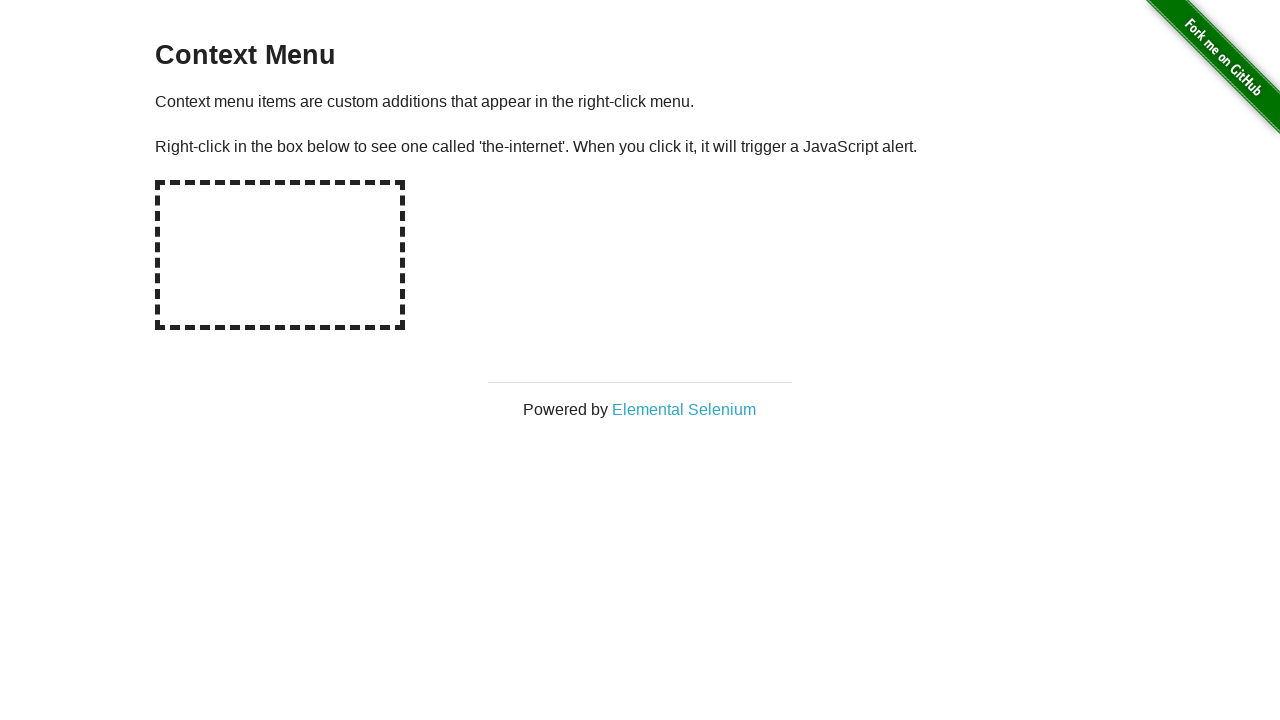

Waited for alert to be processed
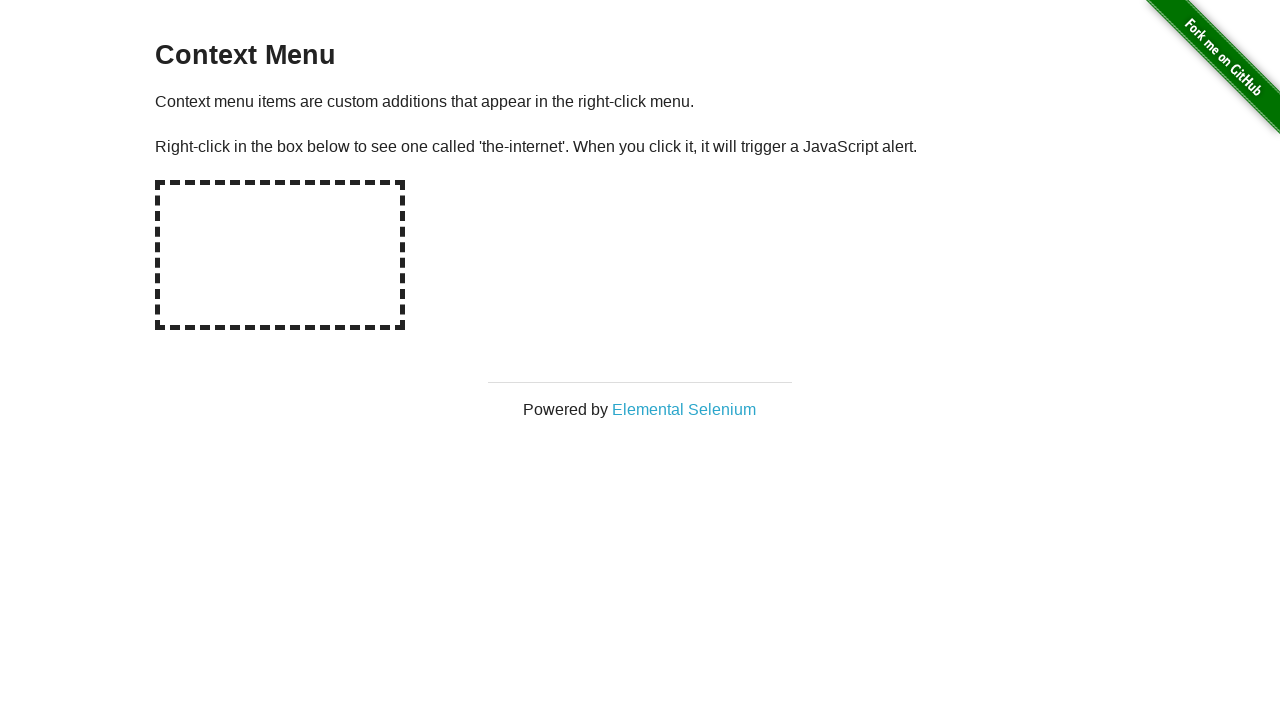

Verified alert message text is correct: 'You selected a context menu'
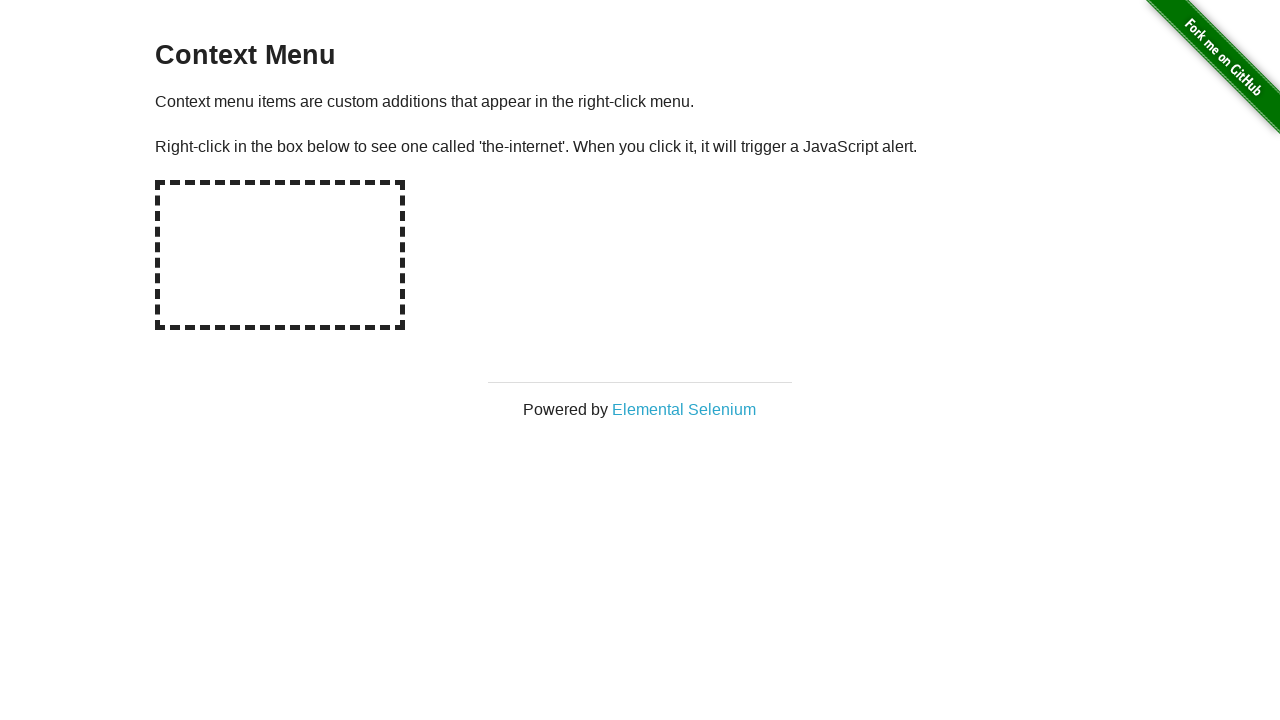

Clicked 'Elemental Selenium' link which opened in a new tab at (684, 409) on text=Elemental Selenium
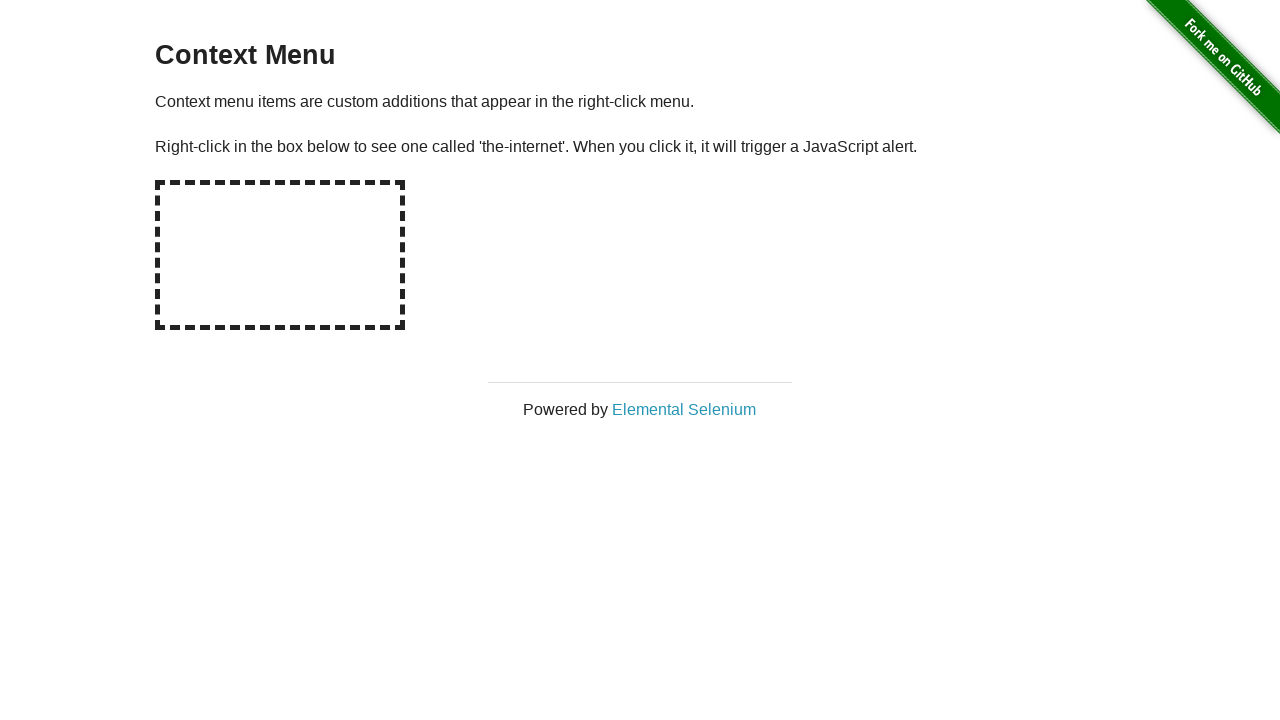

New page loaded successfully
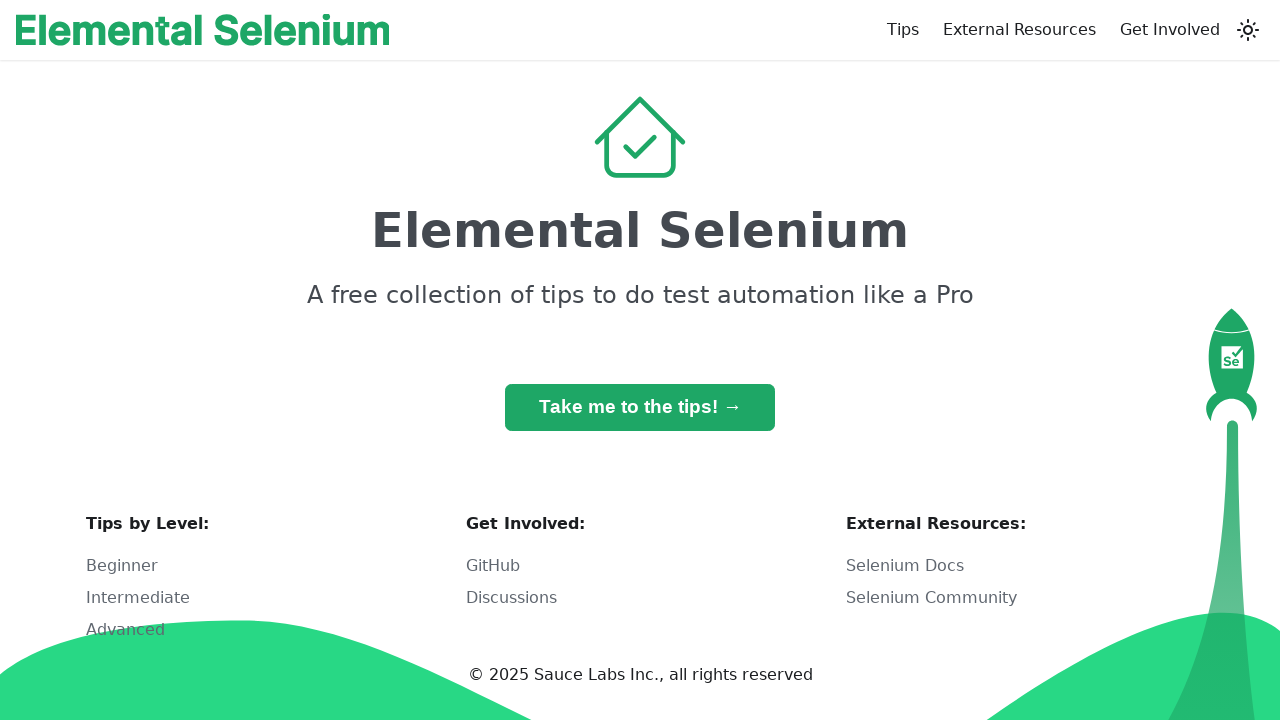

Verified h1 heading on new page contains 'Elemental Selenium'
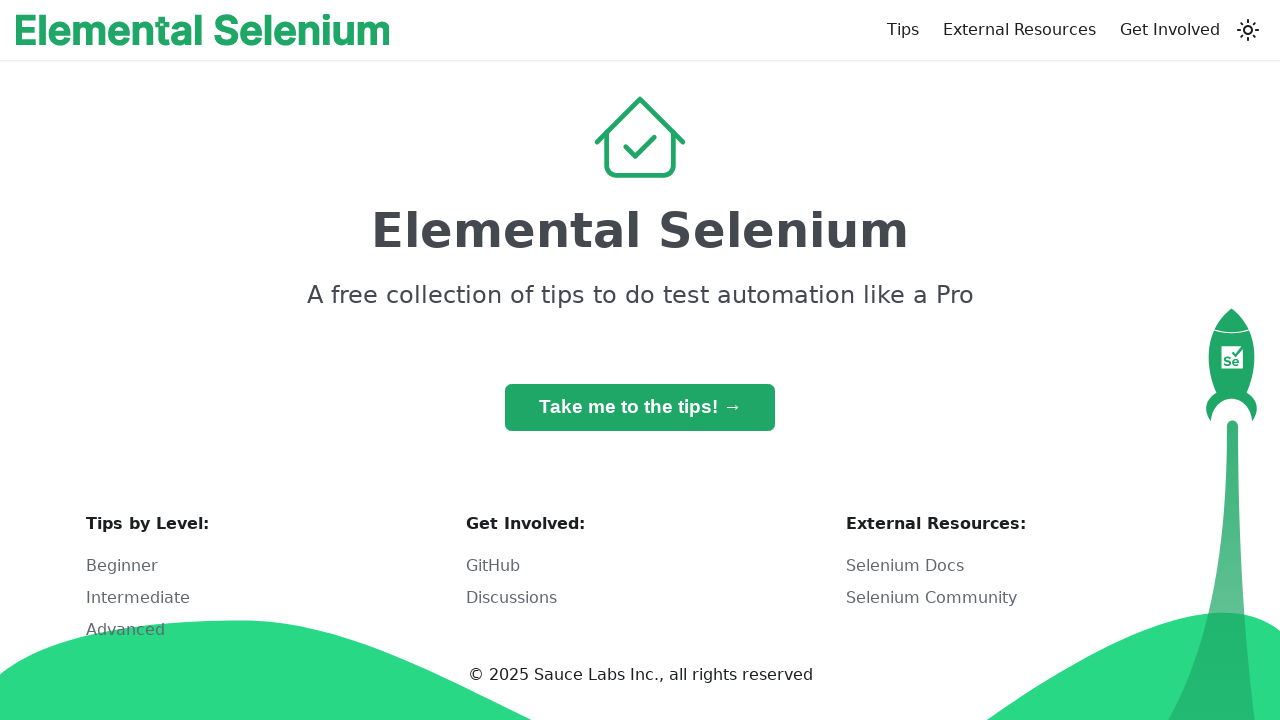

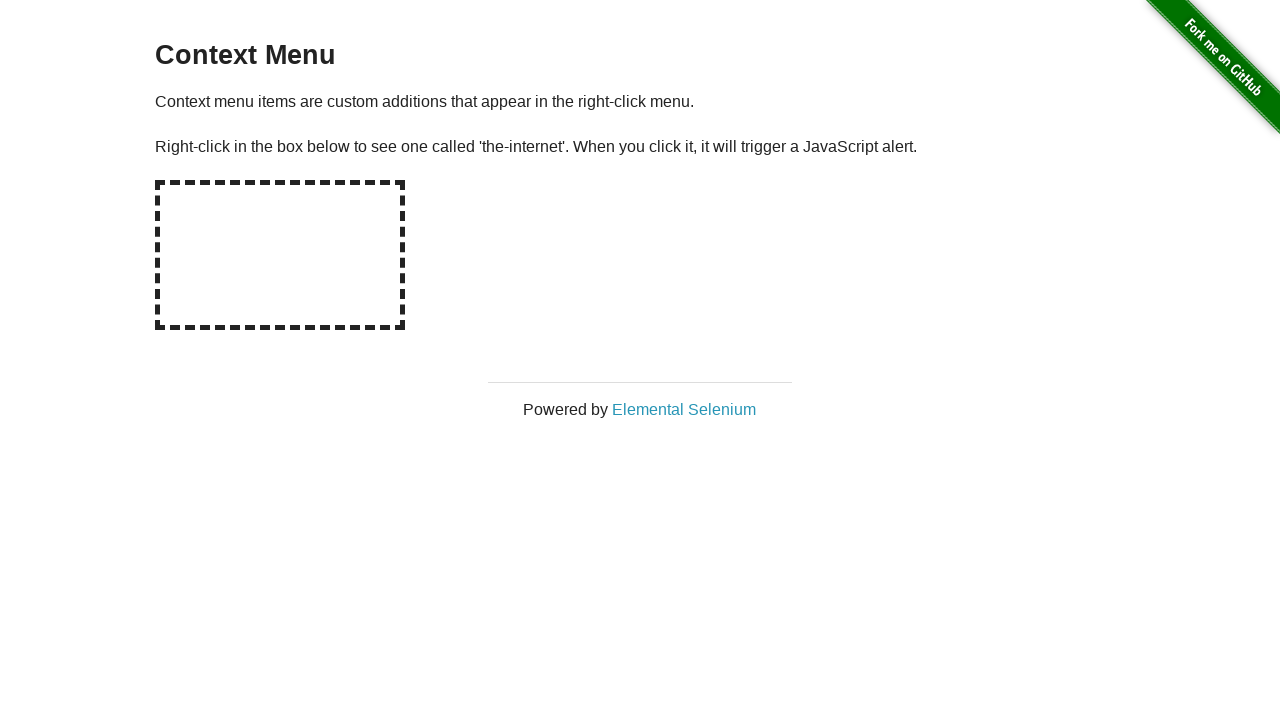